Navigates to a page, clicks a link identified by a calculated number, then fills out a form with personal information (first name, last name, city, country) and submits it.

Starting URL: http://suninjuly.github.io/find_link_text

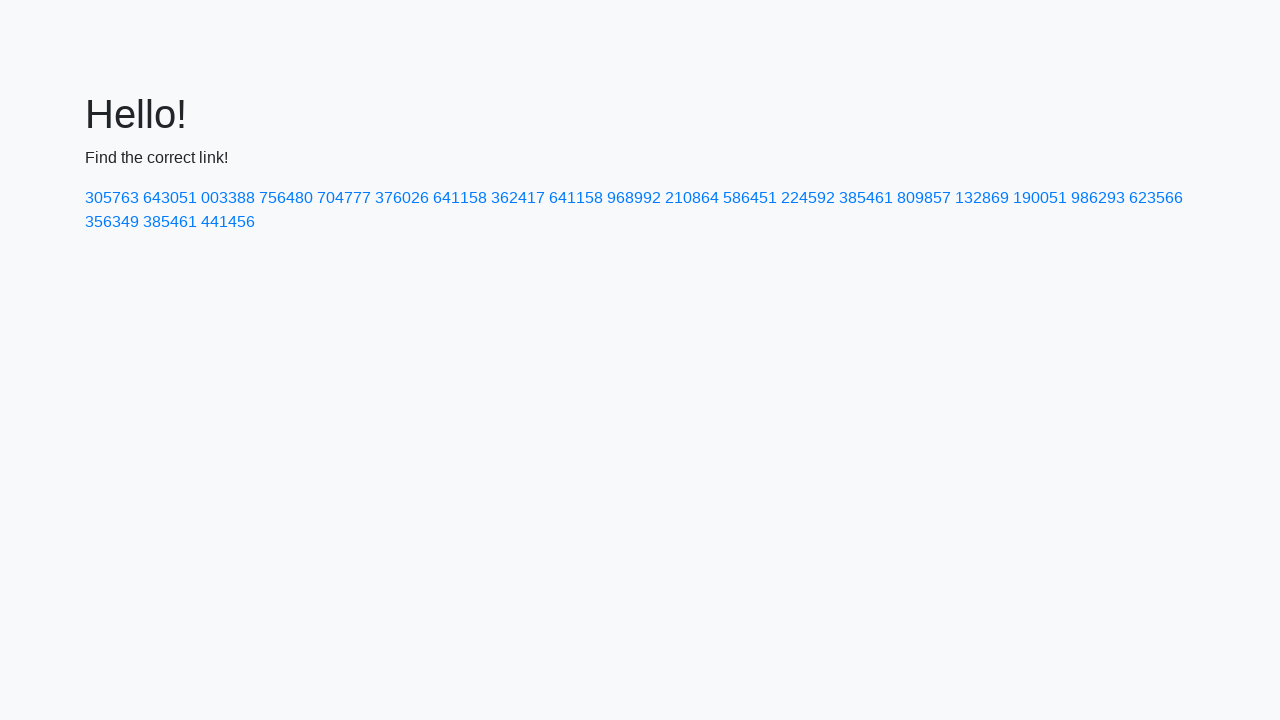

Navigated to http://suninjuly.github.io/find_link_text
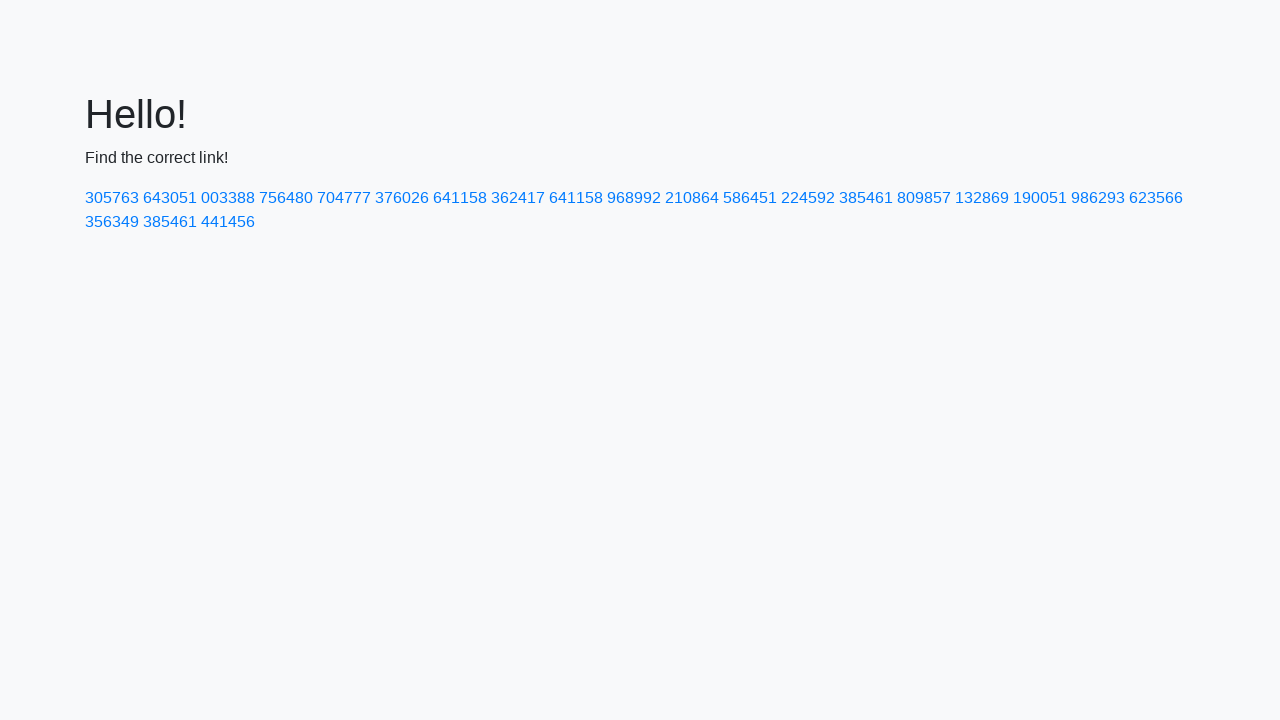

Clicked link with calculated math value 224592 at (808, 198) on a:has-text('224592')
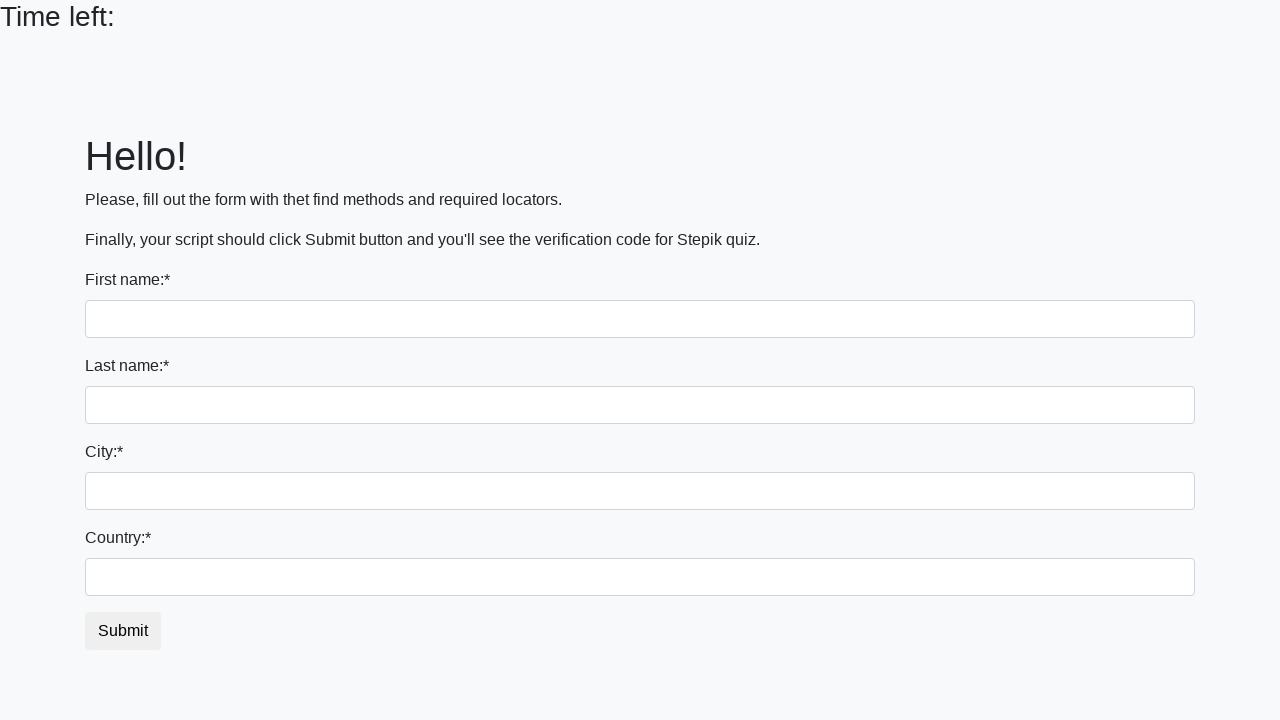

Filled first name field with 'Ivan' on input
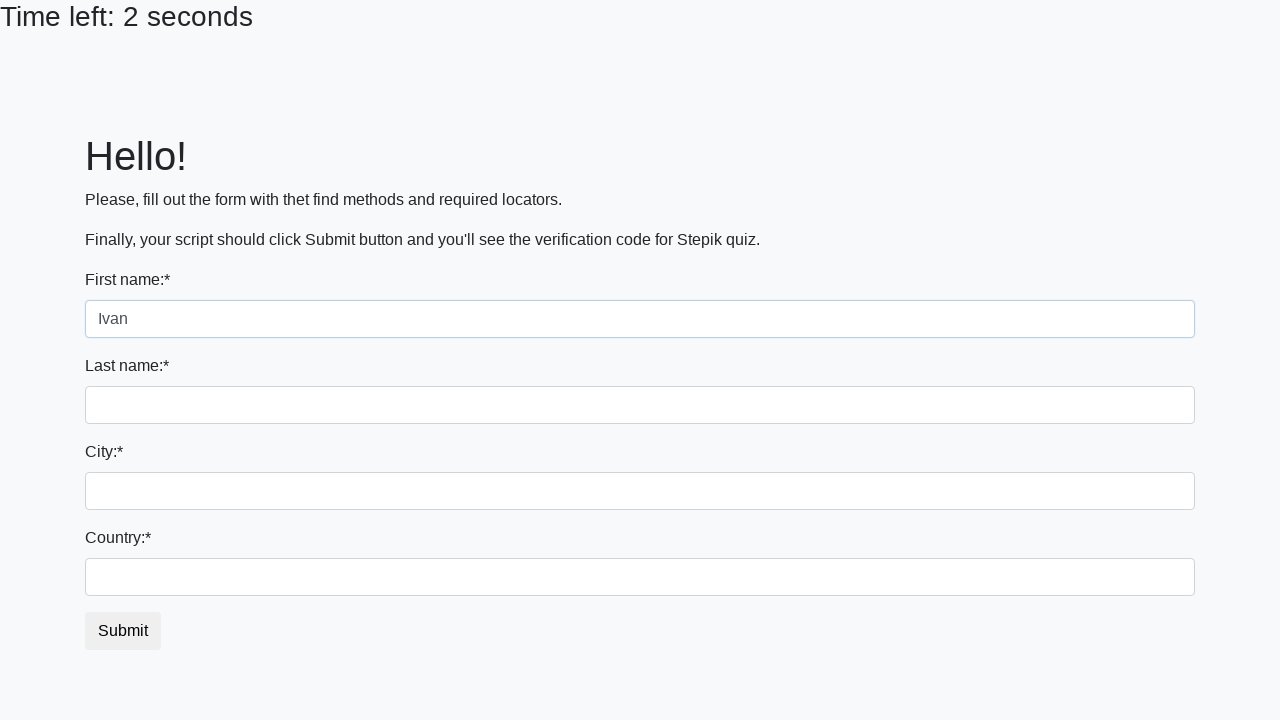

Filled last name field with 'Petrov' on input[name='last_name']
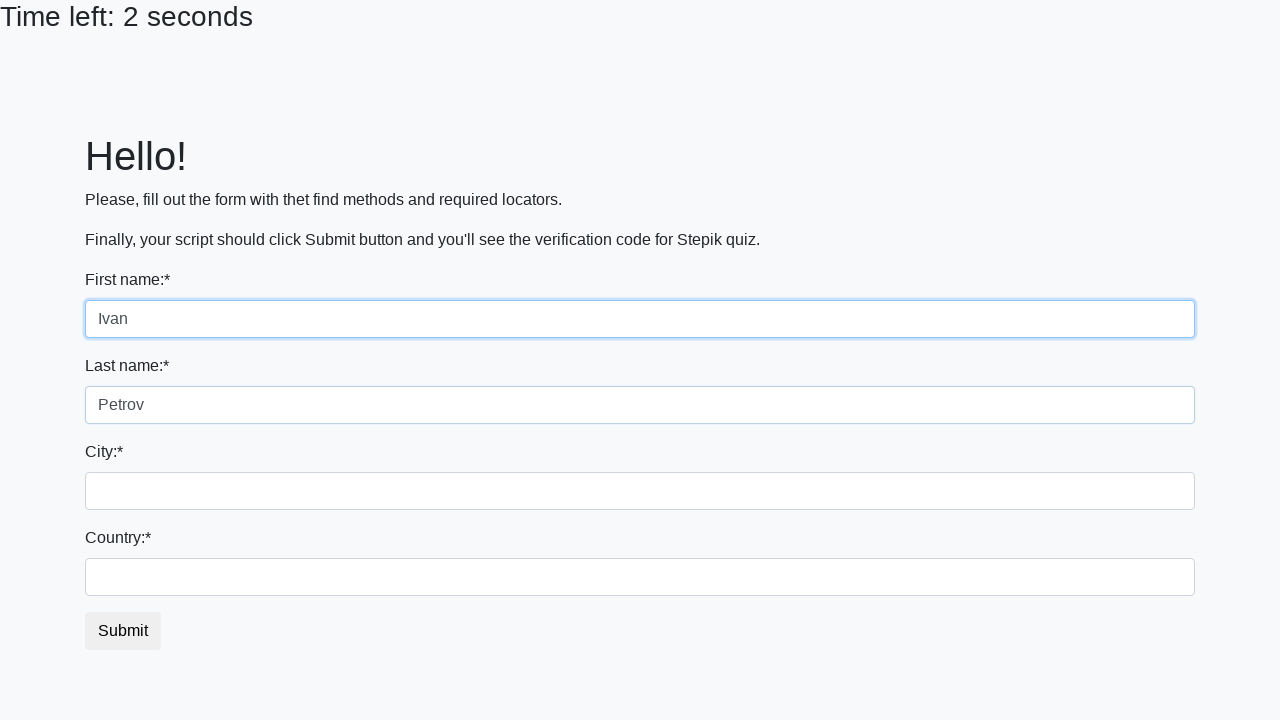

Filled city field with 'Smolensk' on .city
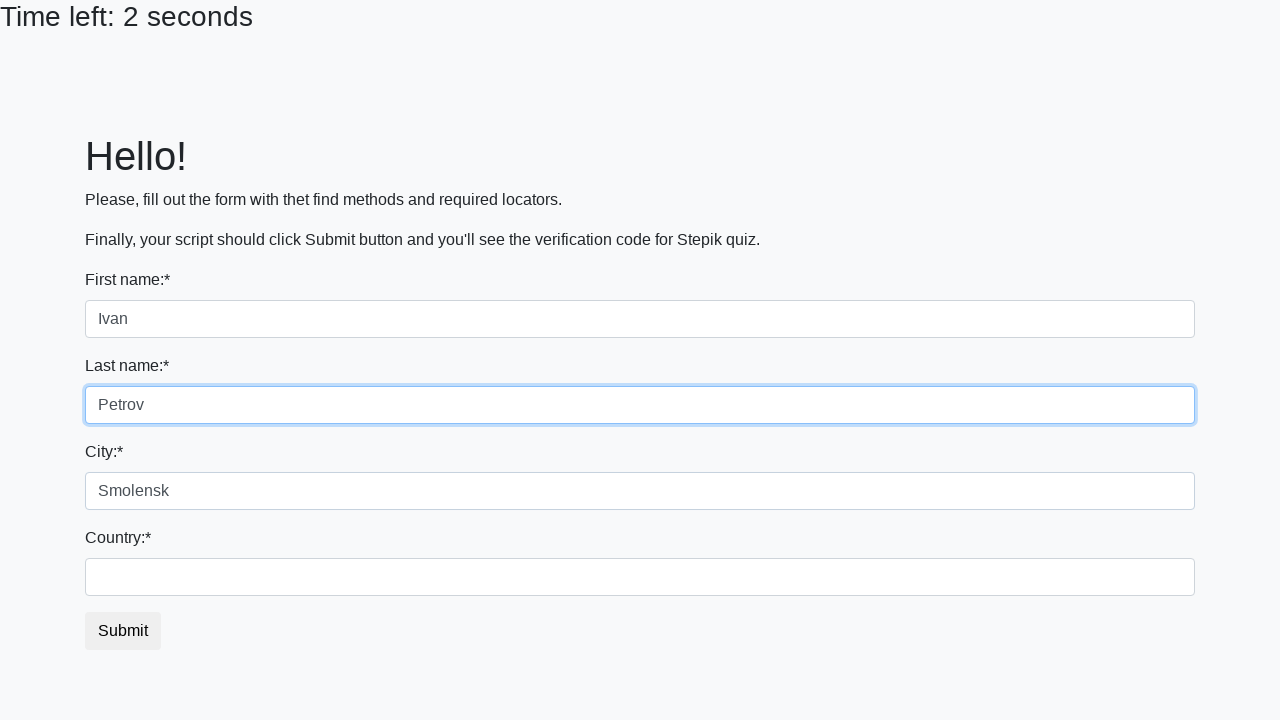

Filled country field with 'Russia' on #country
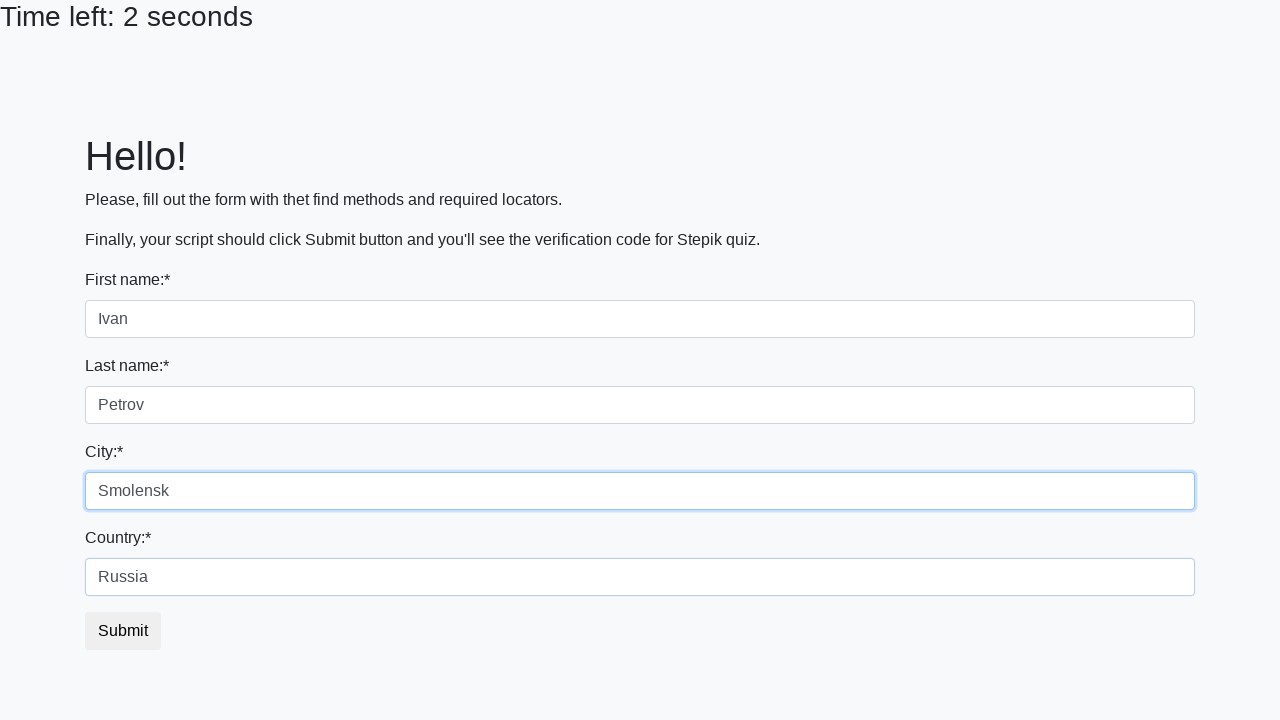

Clicked submit button to complete form at (123, 631) on button.btn
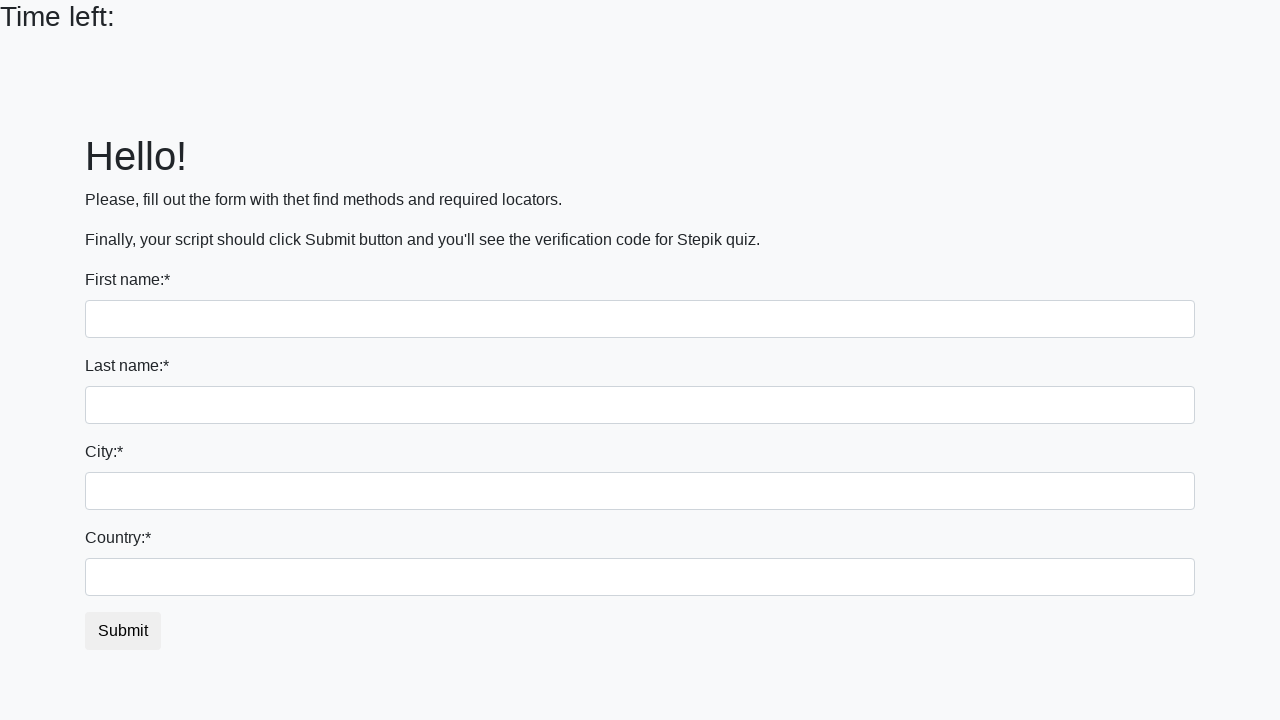

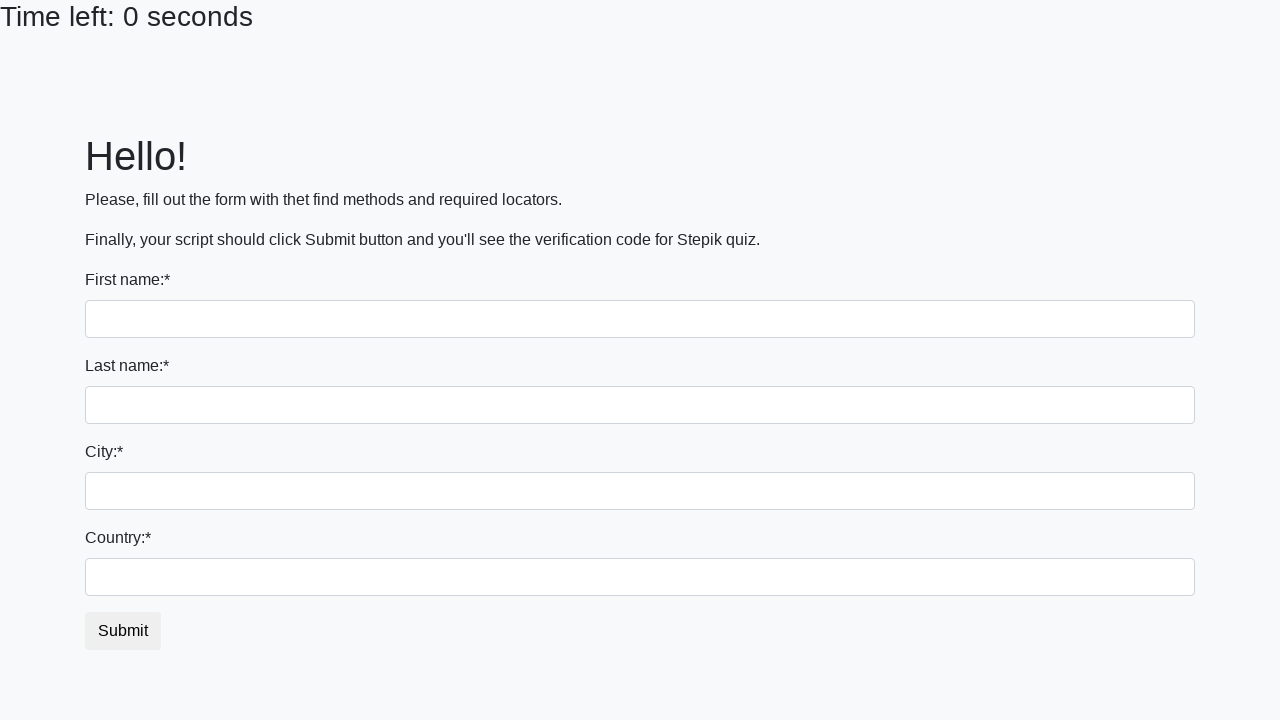